Navigates to a course content page, clicks on a section to expand it, and performs a right-click context menu action on a task link

Starting URL: http://greenstech.in/selenium-course-content.html

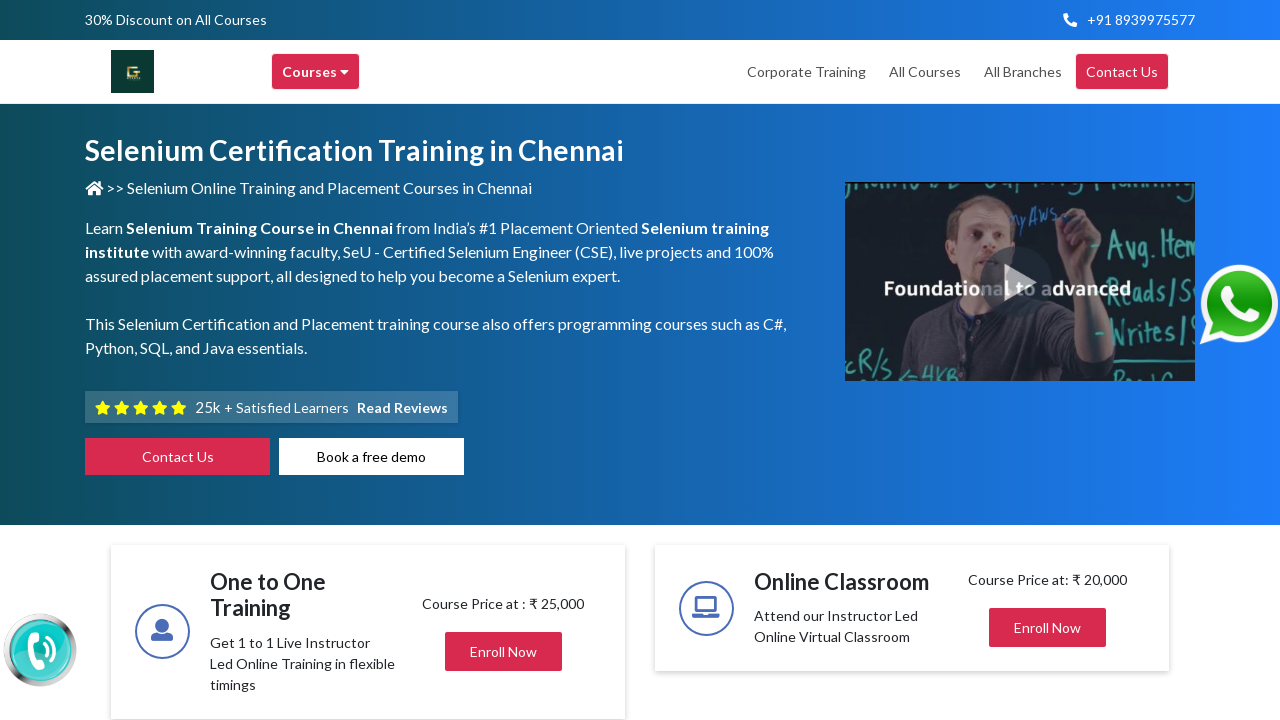

Clicked on section heading to expand it at (1048, 360) on div#heading303
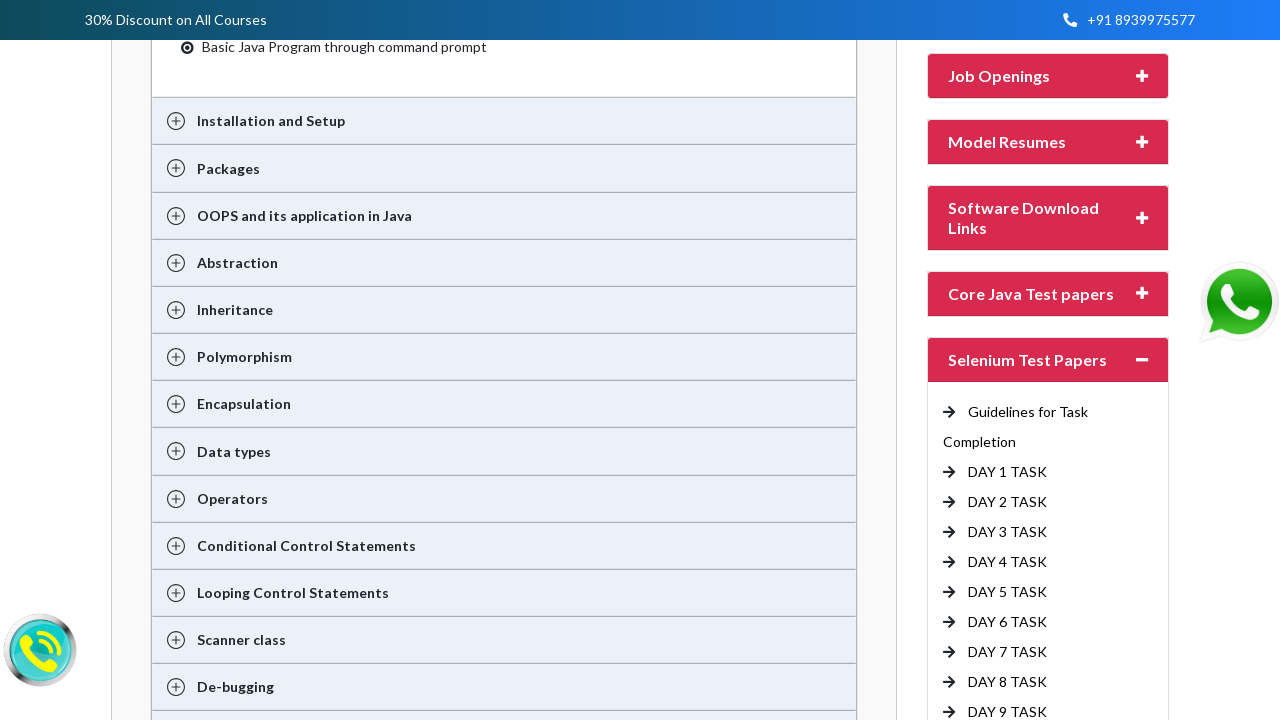

Right-clicked on DAY 6 TASK link to open context menu at (1008, 622) on //a[text()=' DAY 6 TASK']
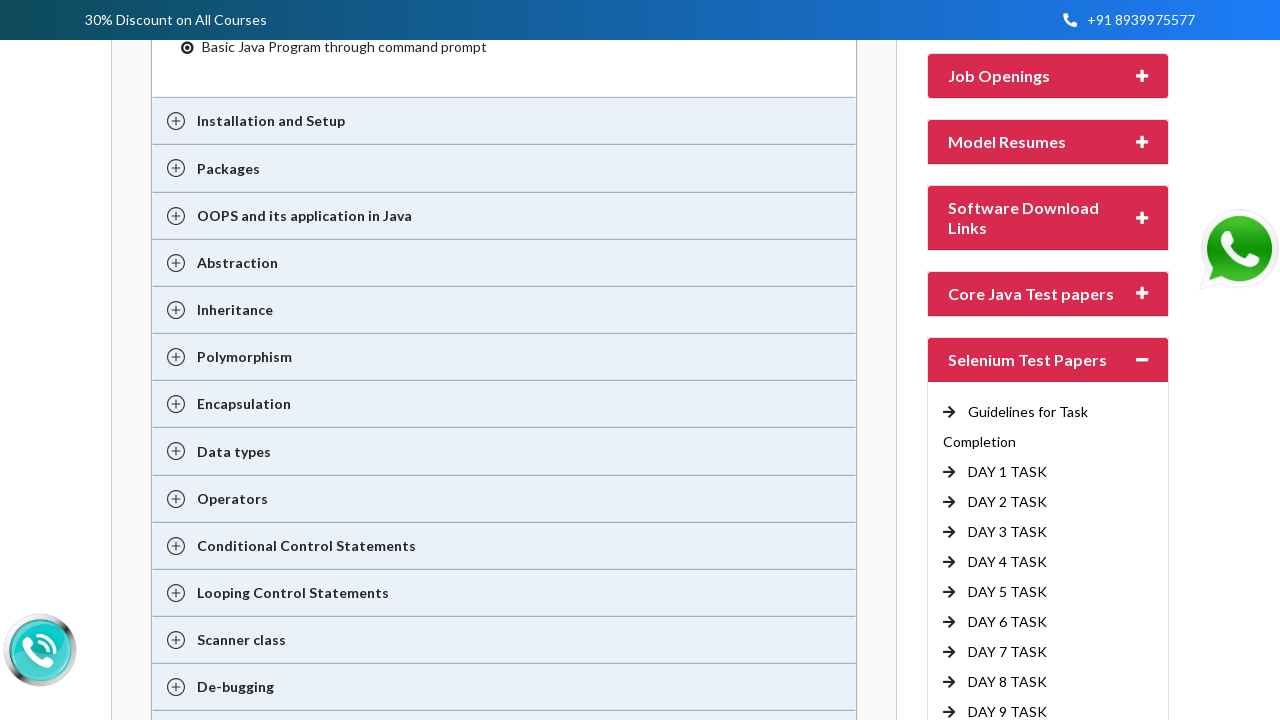

Pressed ArrowDown in context menu (navigation 1/6)
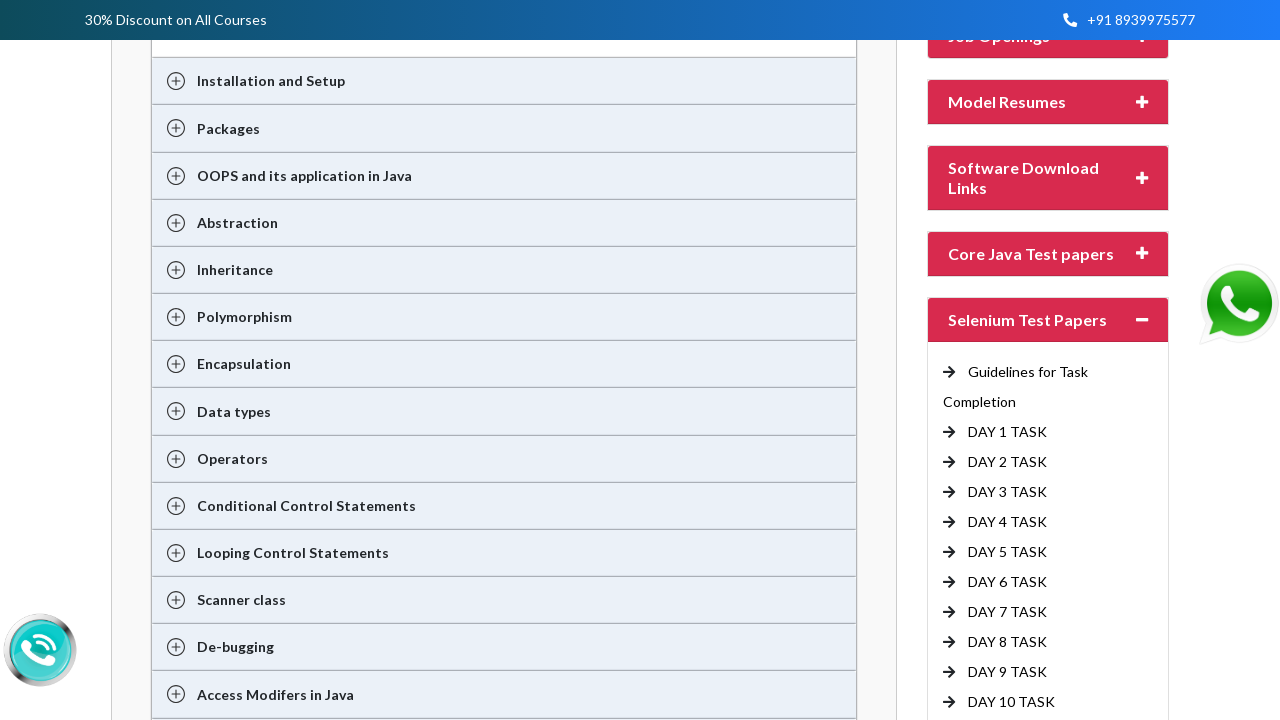

Pressed ArrowDown in context menu (navigation 2/6)
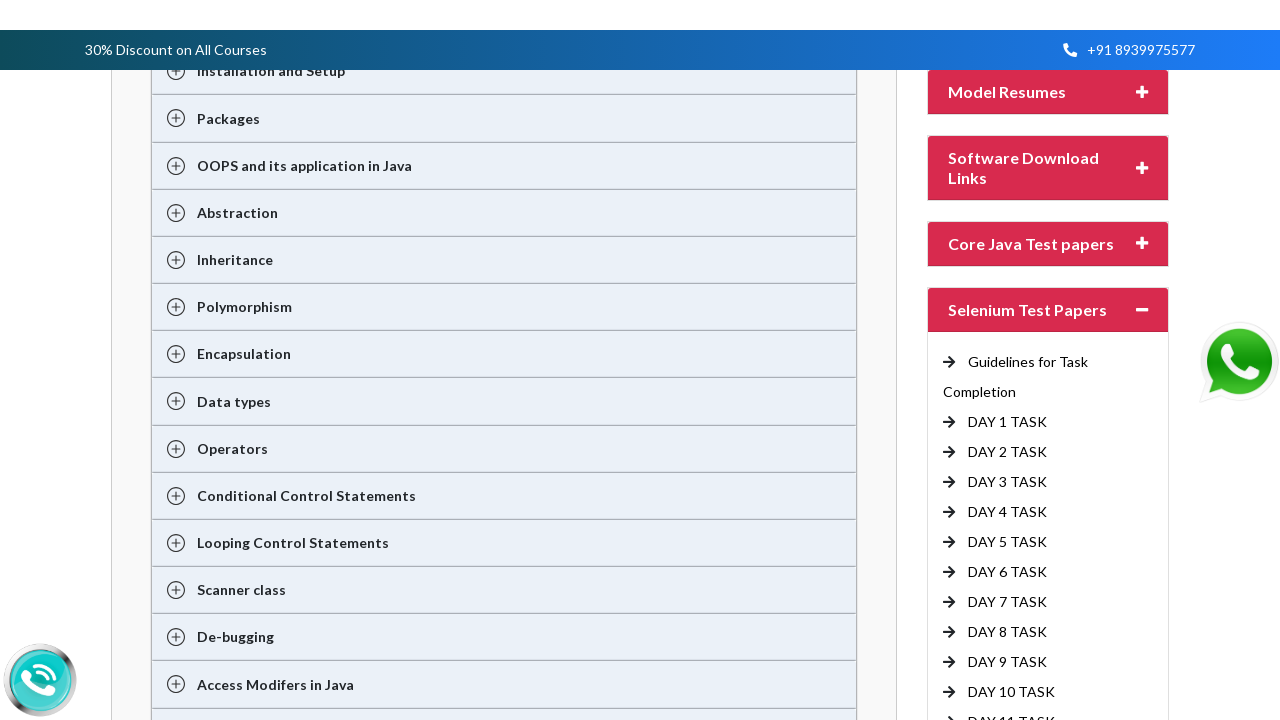

Pressed ArrowDown in context menu (navigation 3/6)
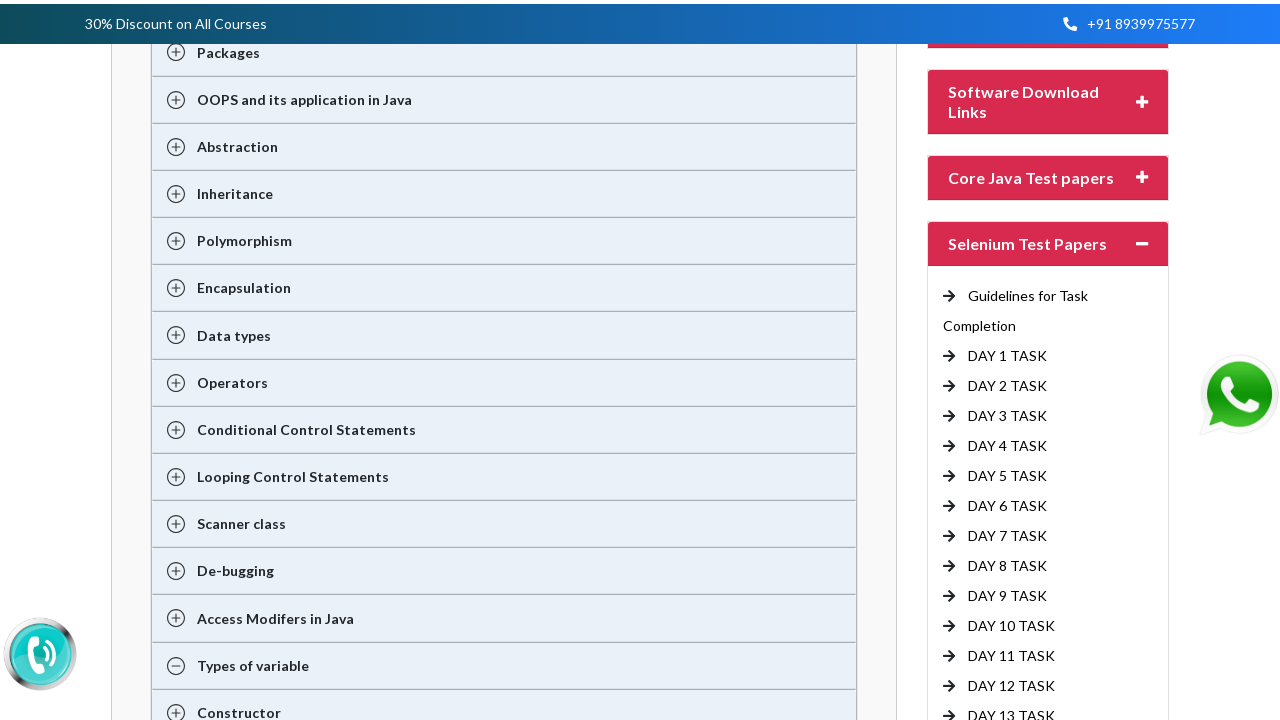

Pressed ArrowDown in context menu (navigation 4/6)
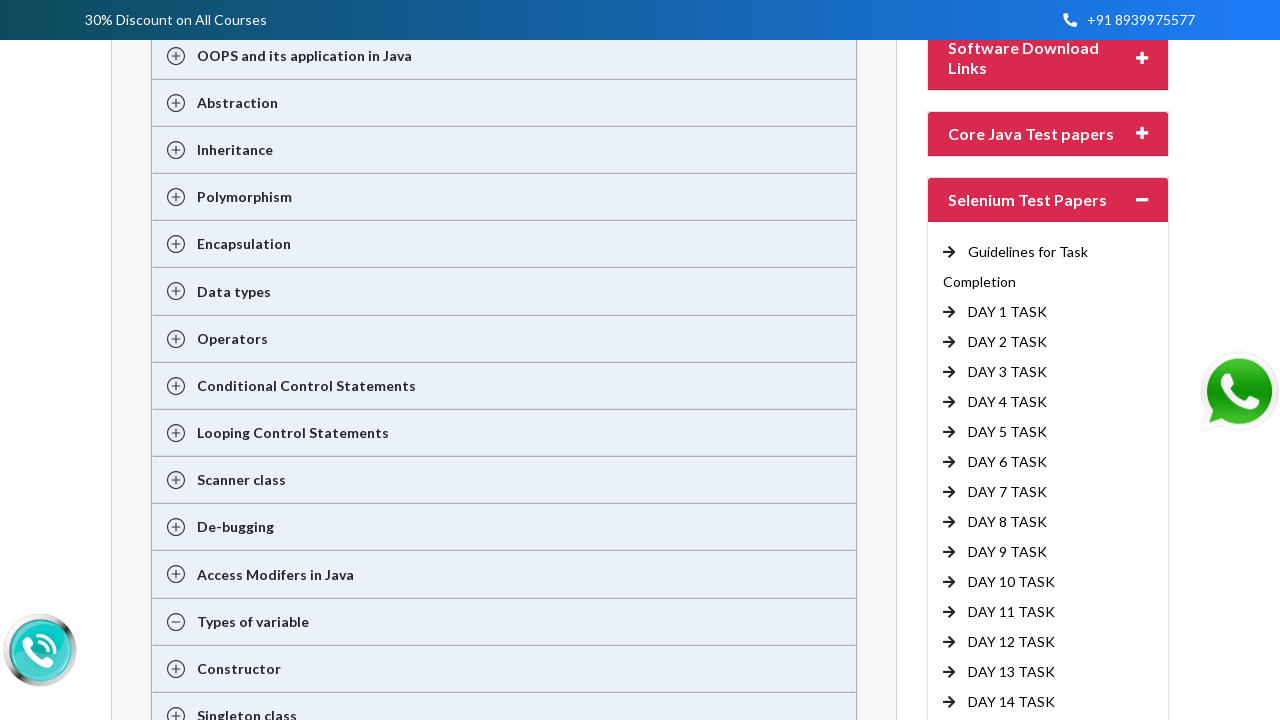

Pressed ArrowDown in context menu (navigation 5/6)
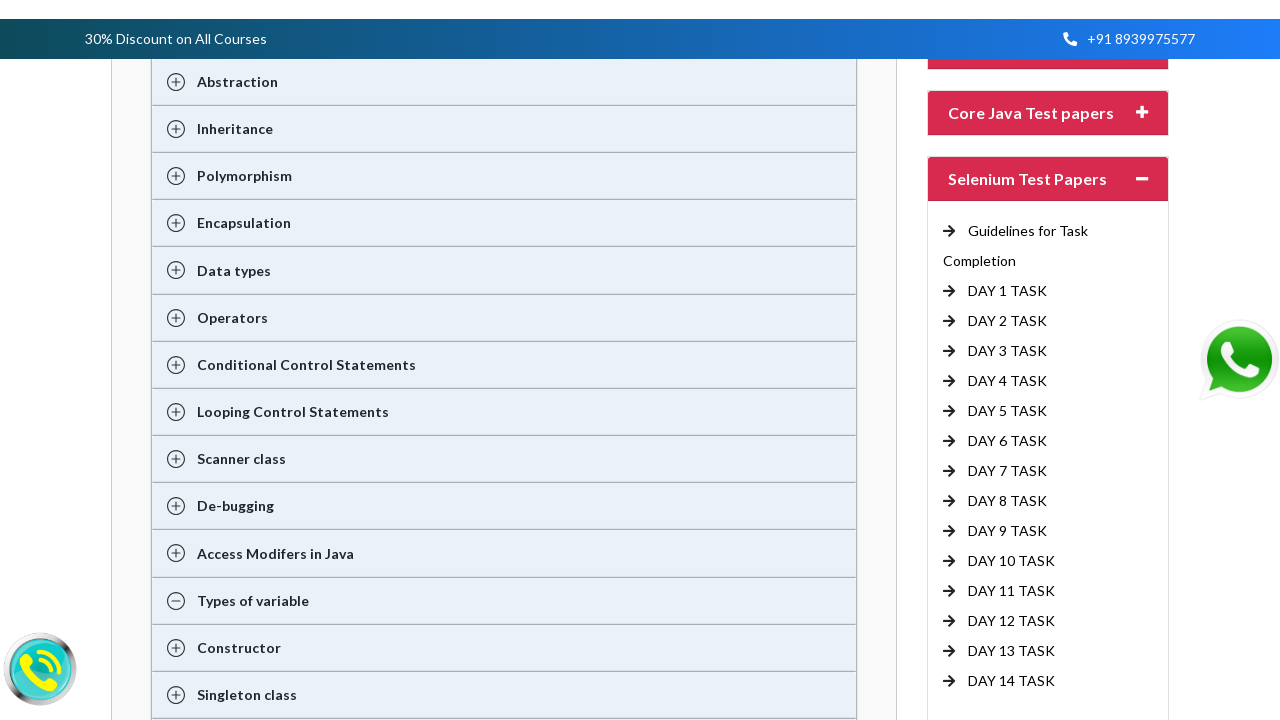

Pressed ArrowDown in context menu (navigation 6/6)
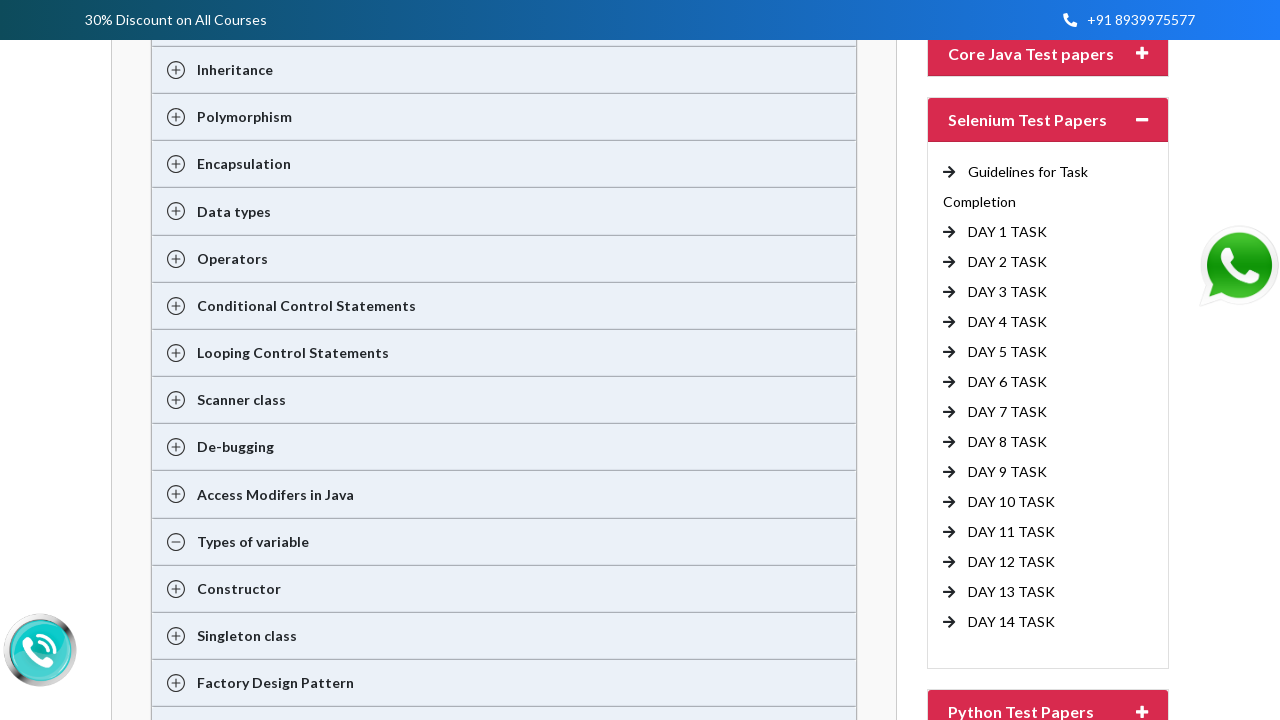

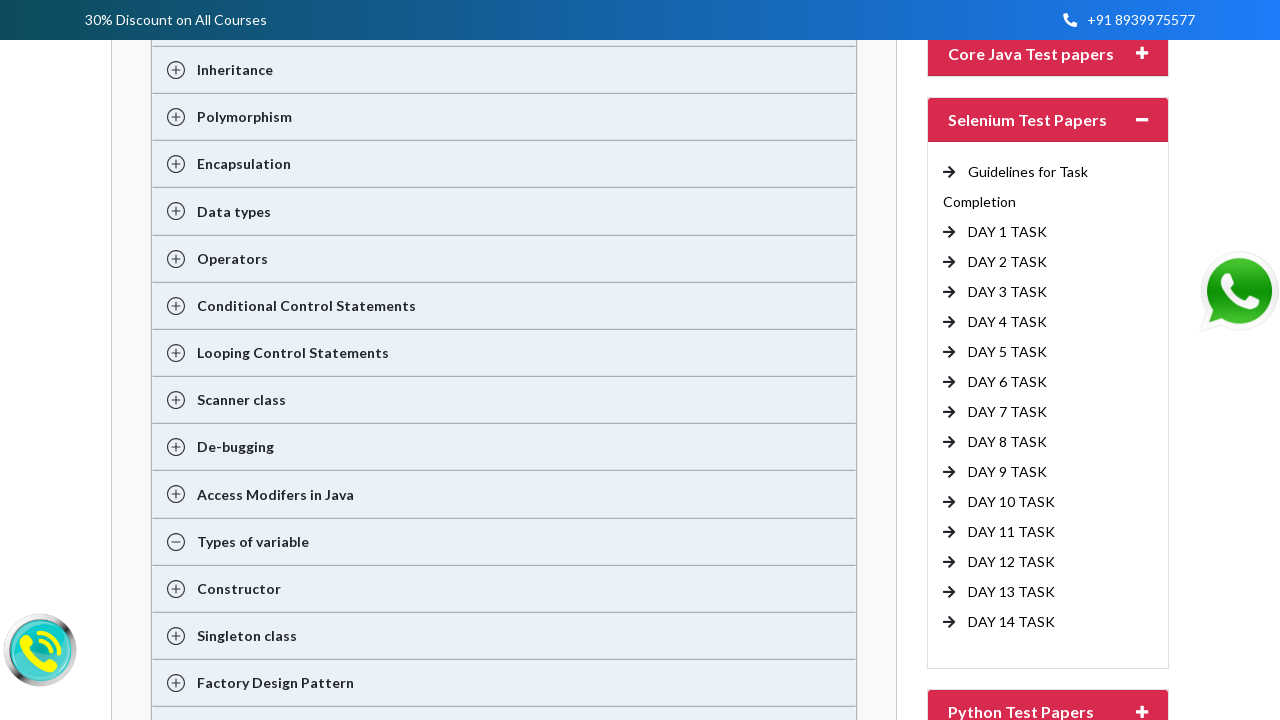